Tests browser navigation capabilities including navigating to a new URL, going back, forward, and refreshing the page

Starting URL: https://bonigarcia.dev/selenium-webdriver-java/

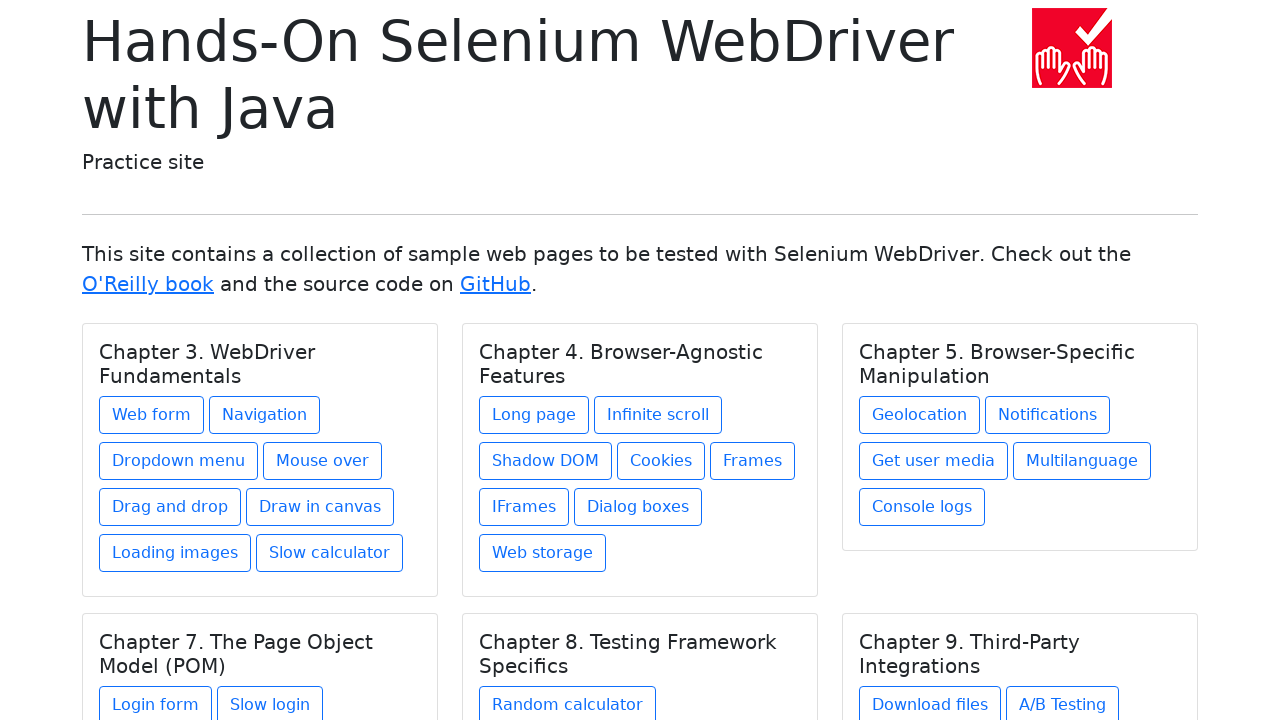

Navigated to web form page
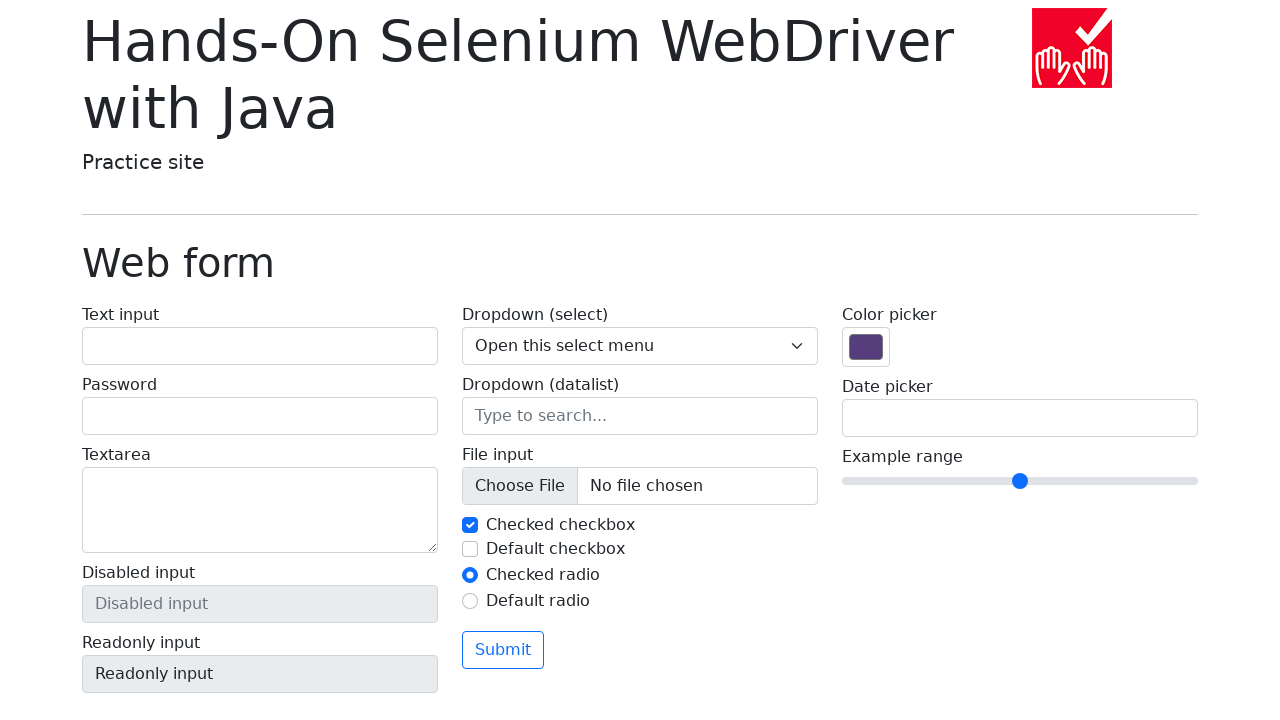

Navigated back to main page
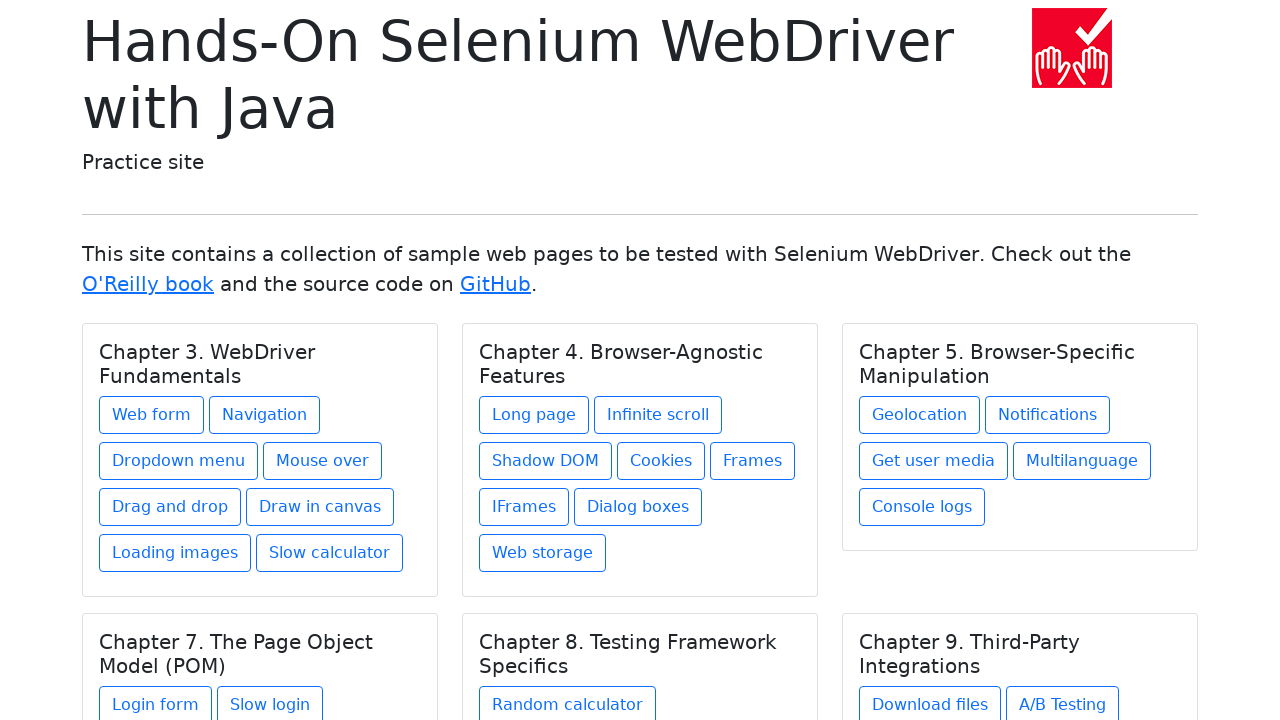

Verified URL is main page
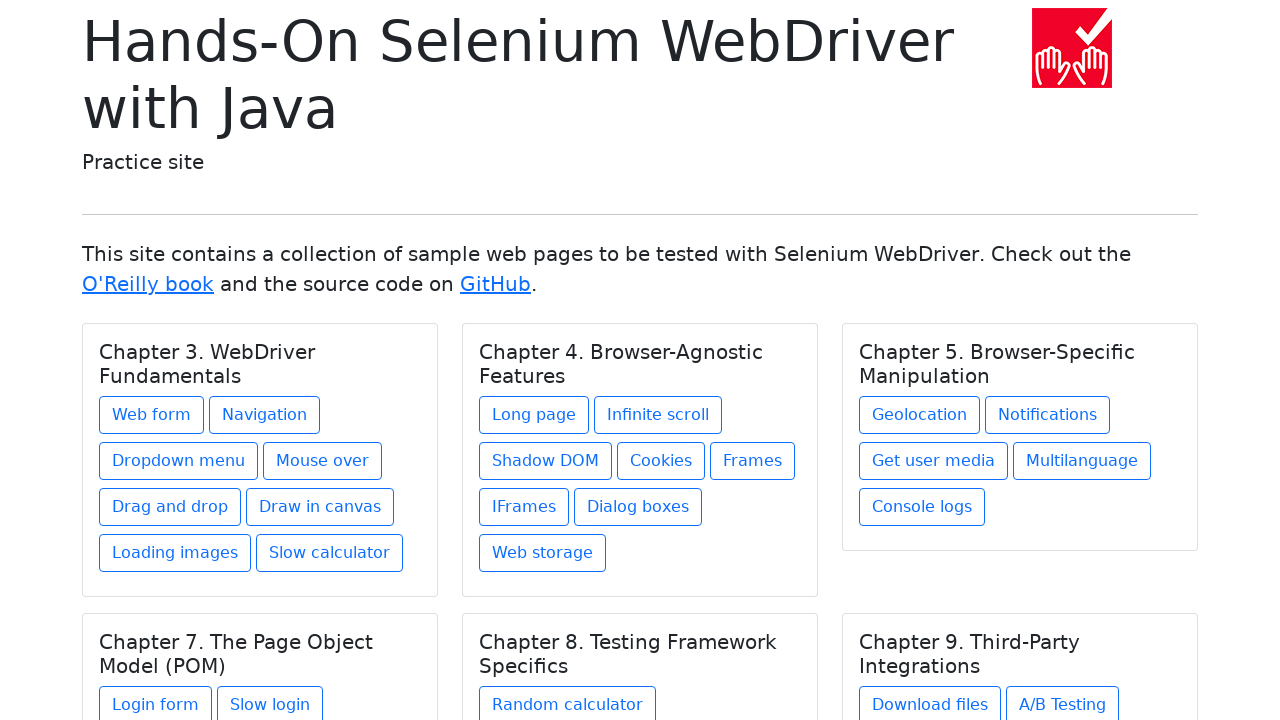

Navigated forward to web form page
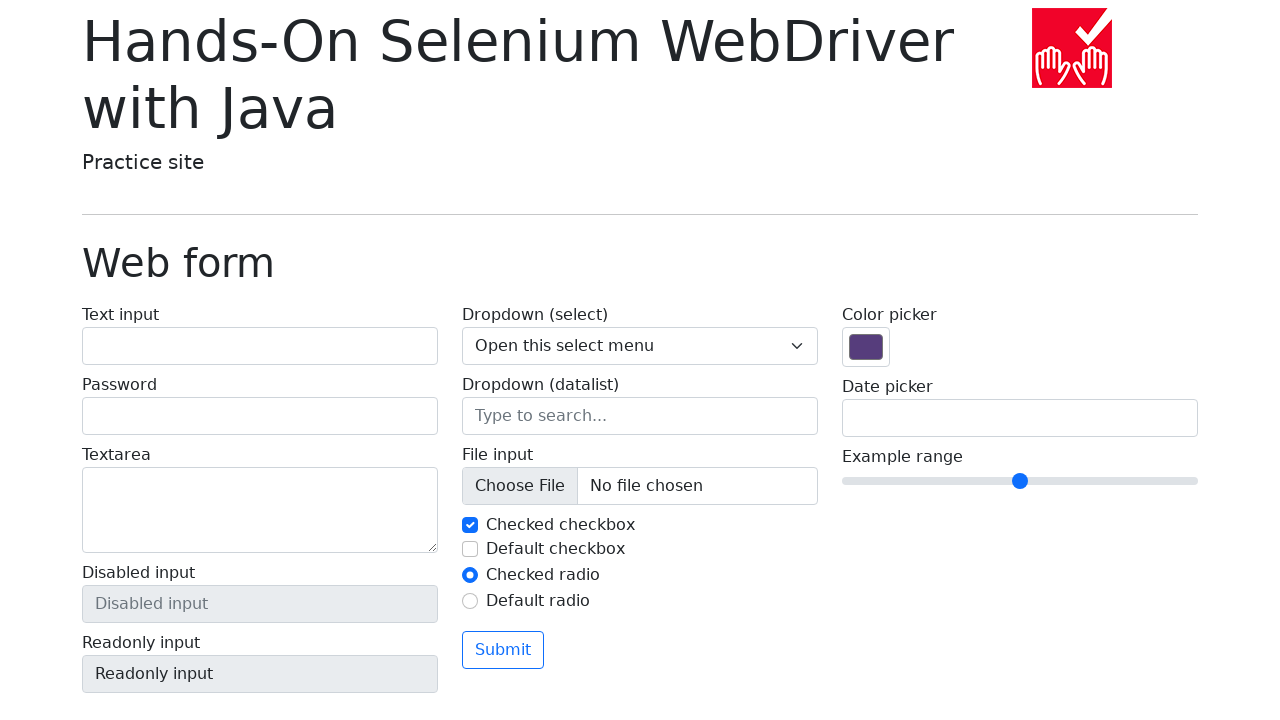

Refreshed the current page
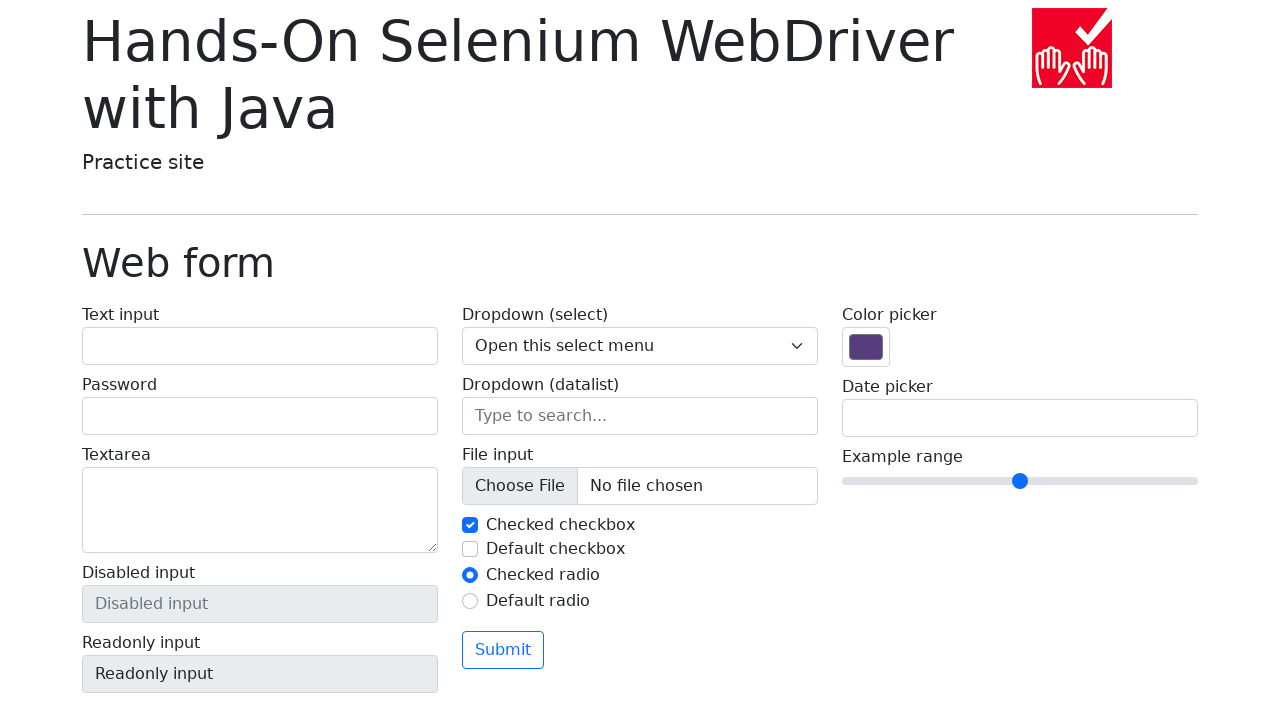

Verified URL is web form page after refresh
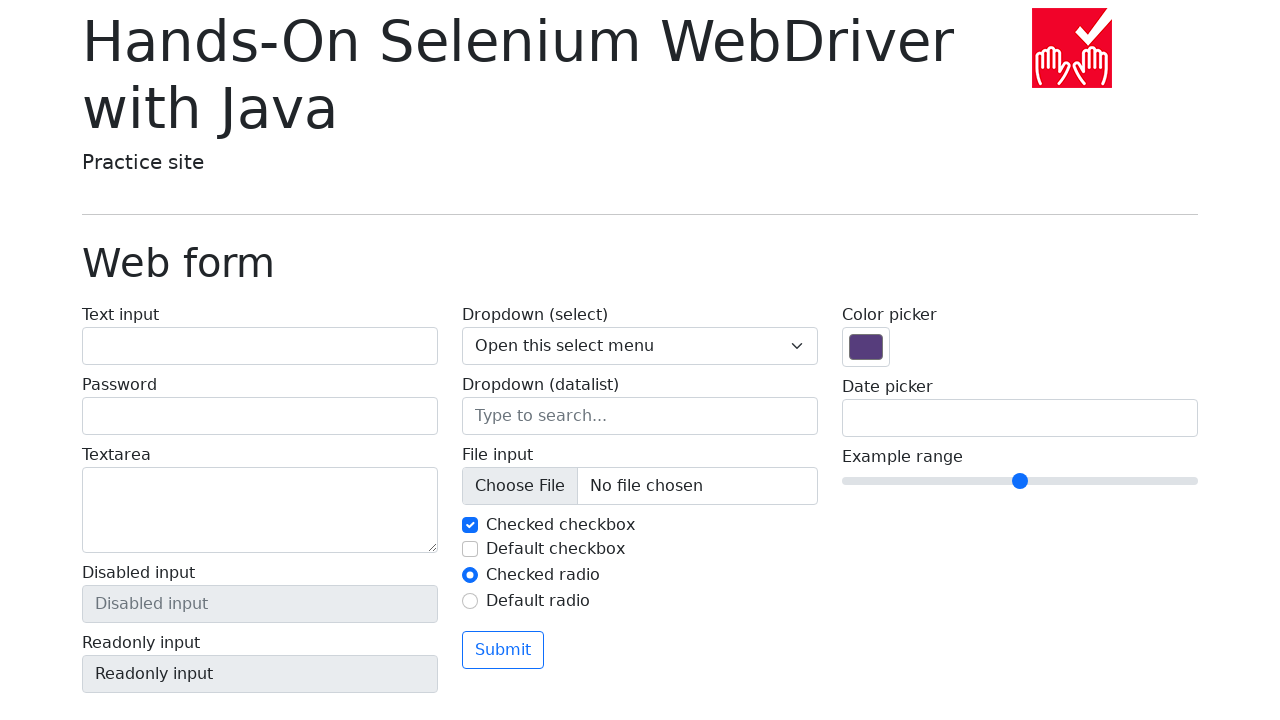

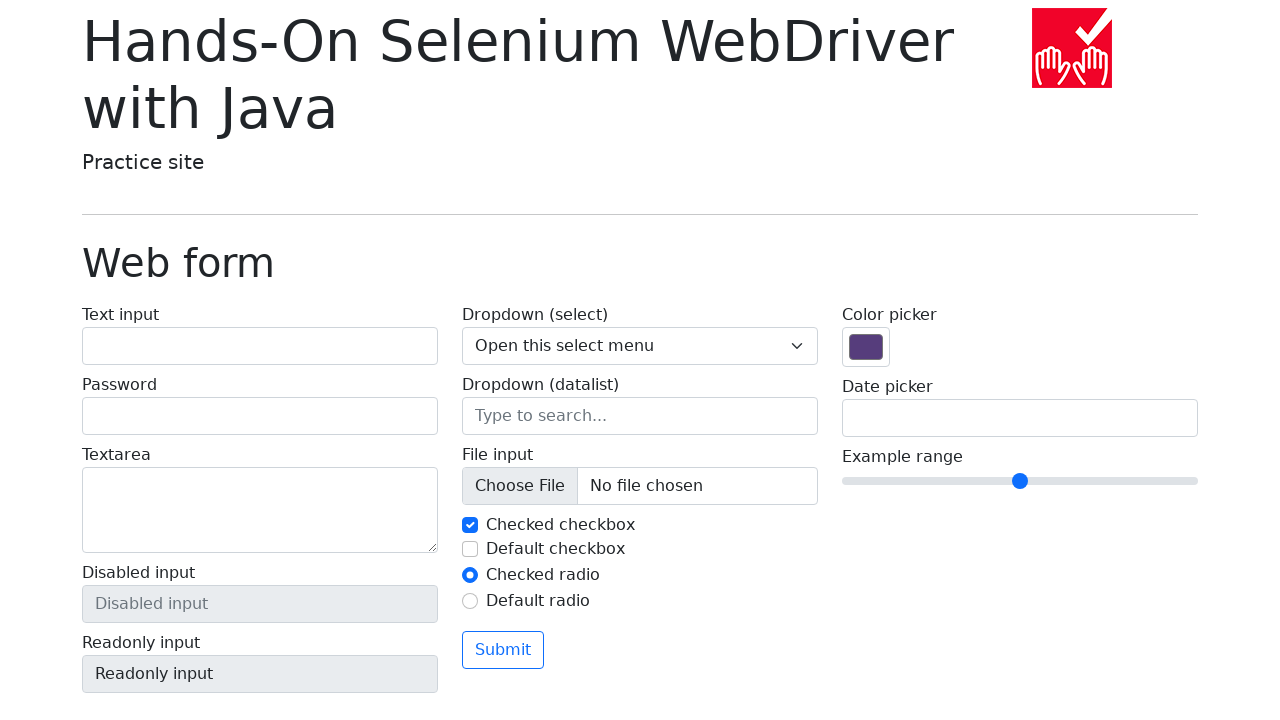